Tests drawing complex patterns on a signature pad canvas using multiple mouse movements, then clicks the clear button to reset the canvas

Starting URL: http://szimek.github.io/signature_pad/

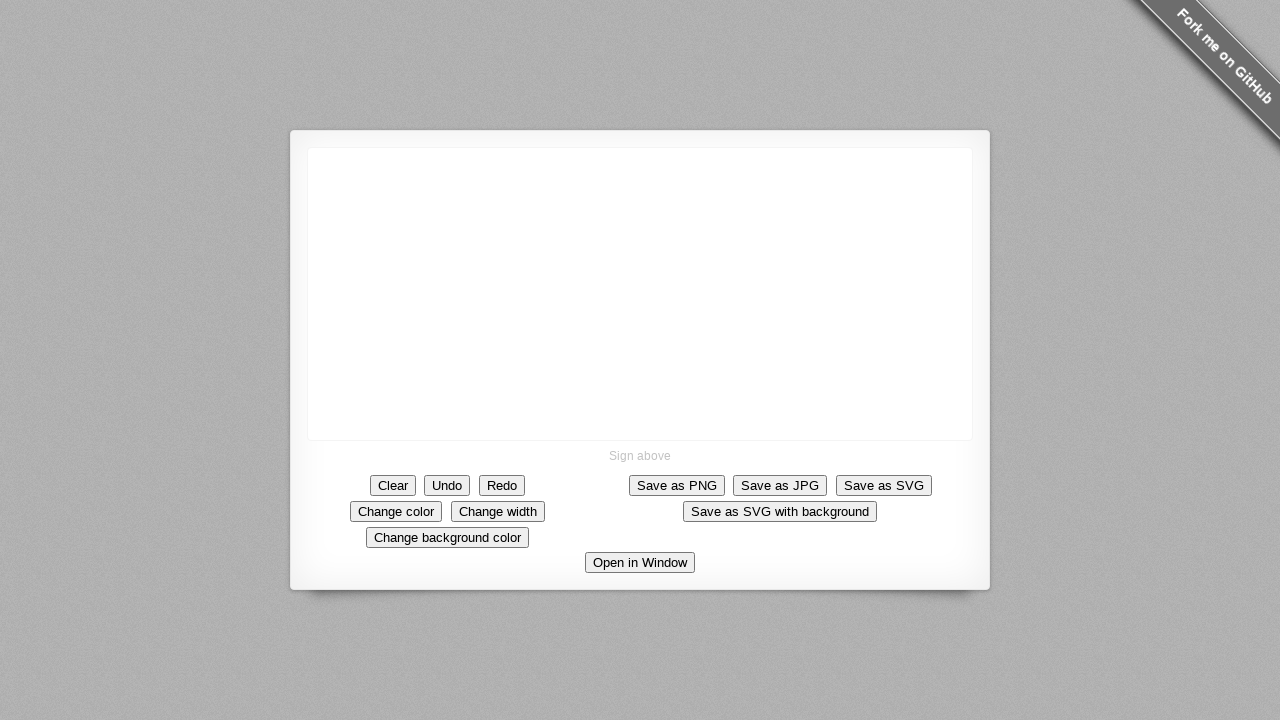

Located canvas element
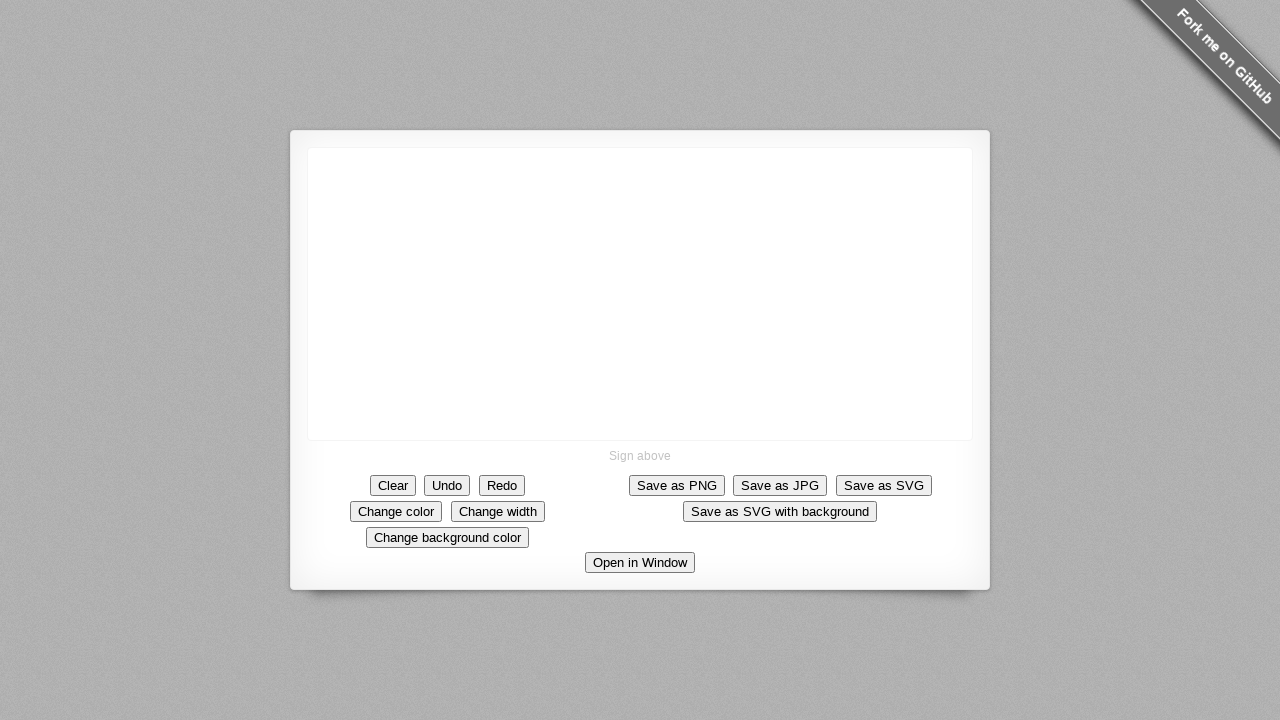

Retrieved canvas bounding box
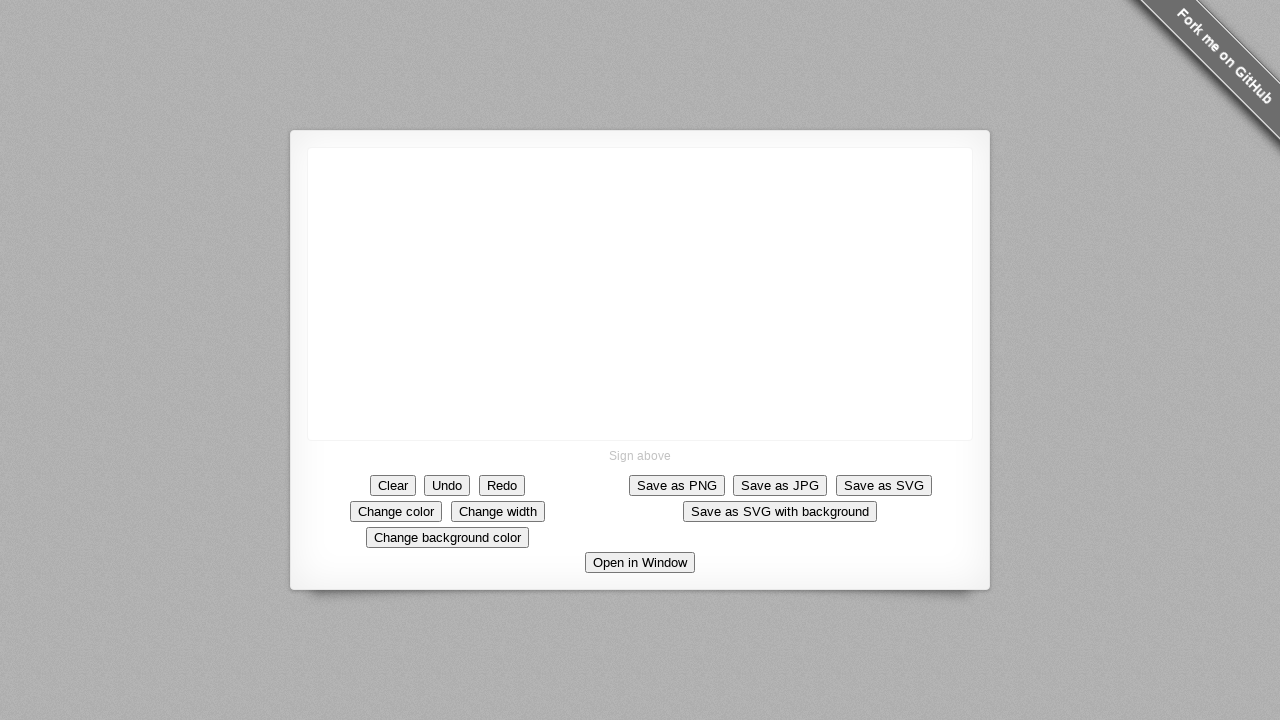

Calculated canvas center coordinates
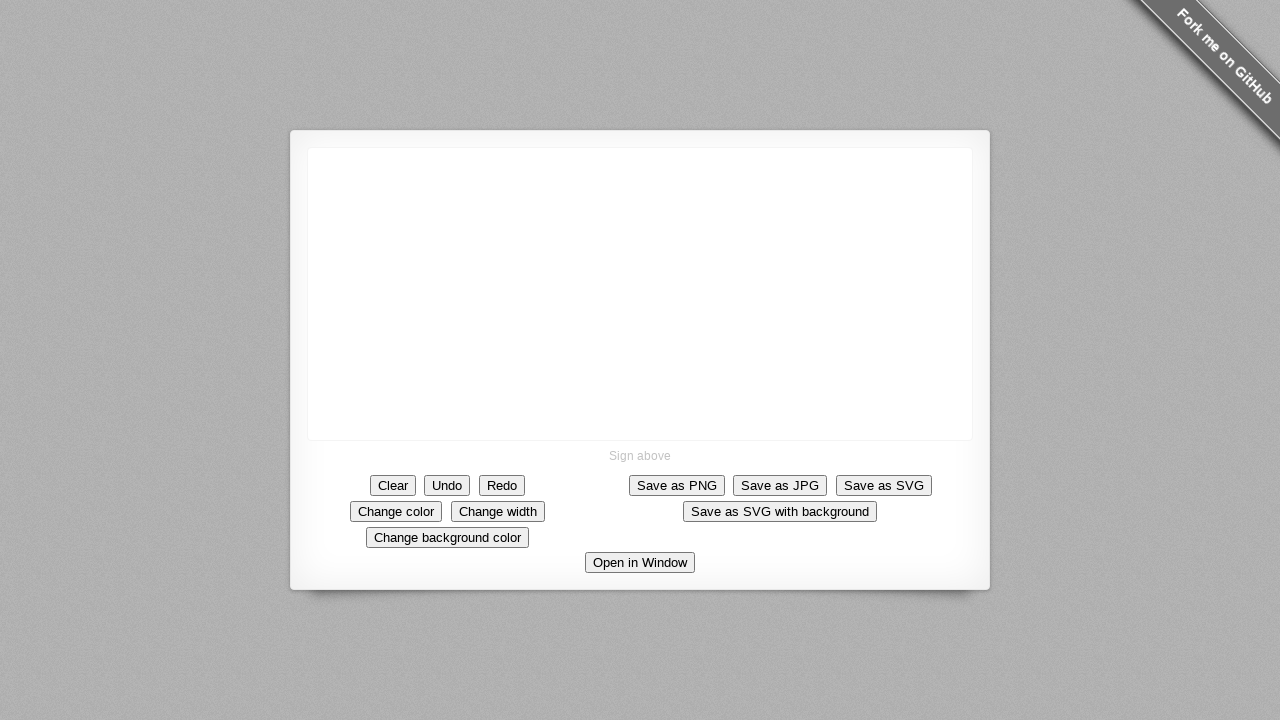

Moved mouse to canvas center at (640, 294)
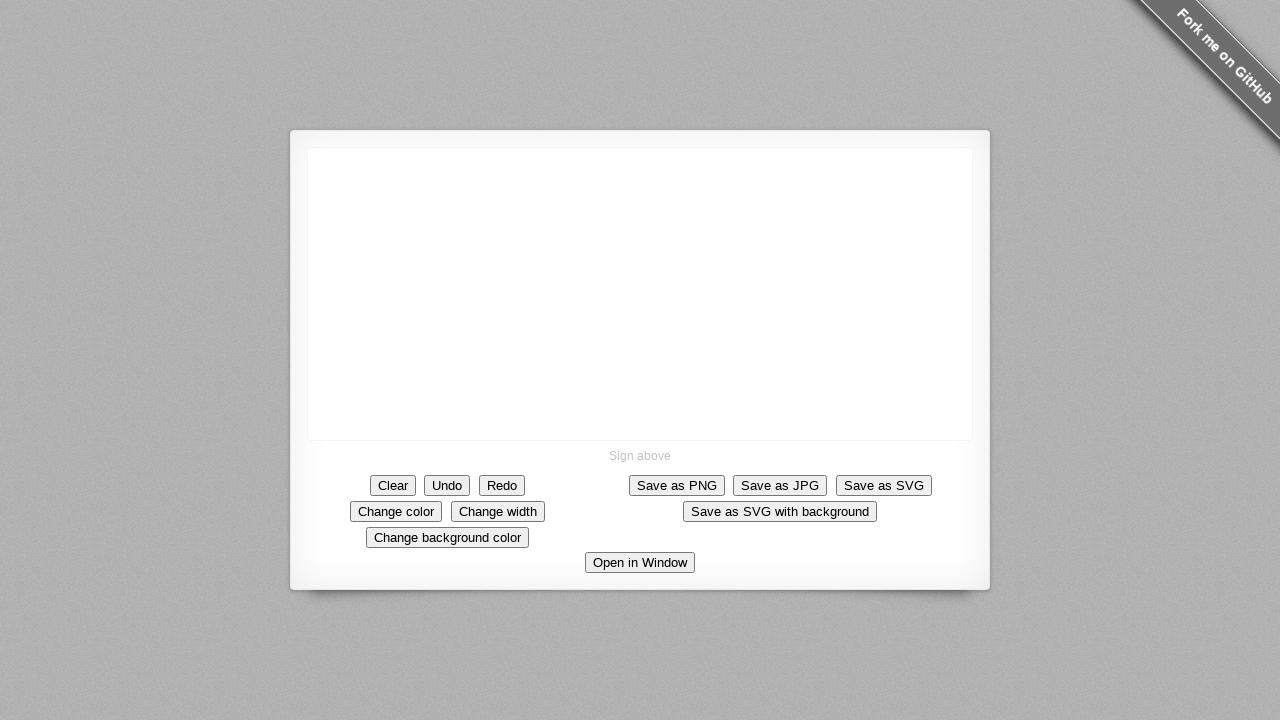

Pressed mouse button down at (640, 294)
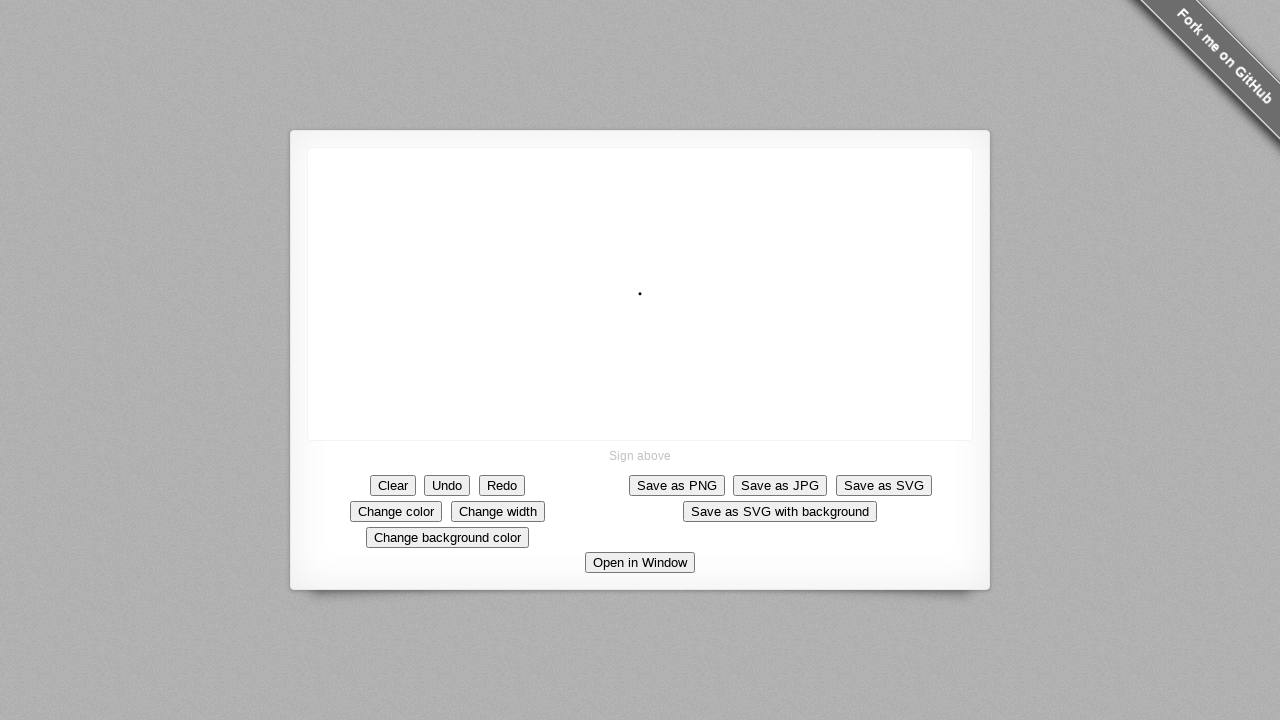

Drew first pattern - diagonal lines moving down-right at (715, 369)
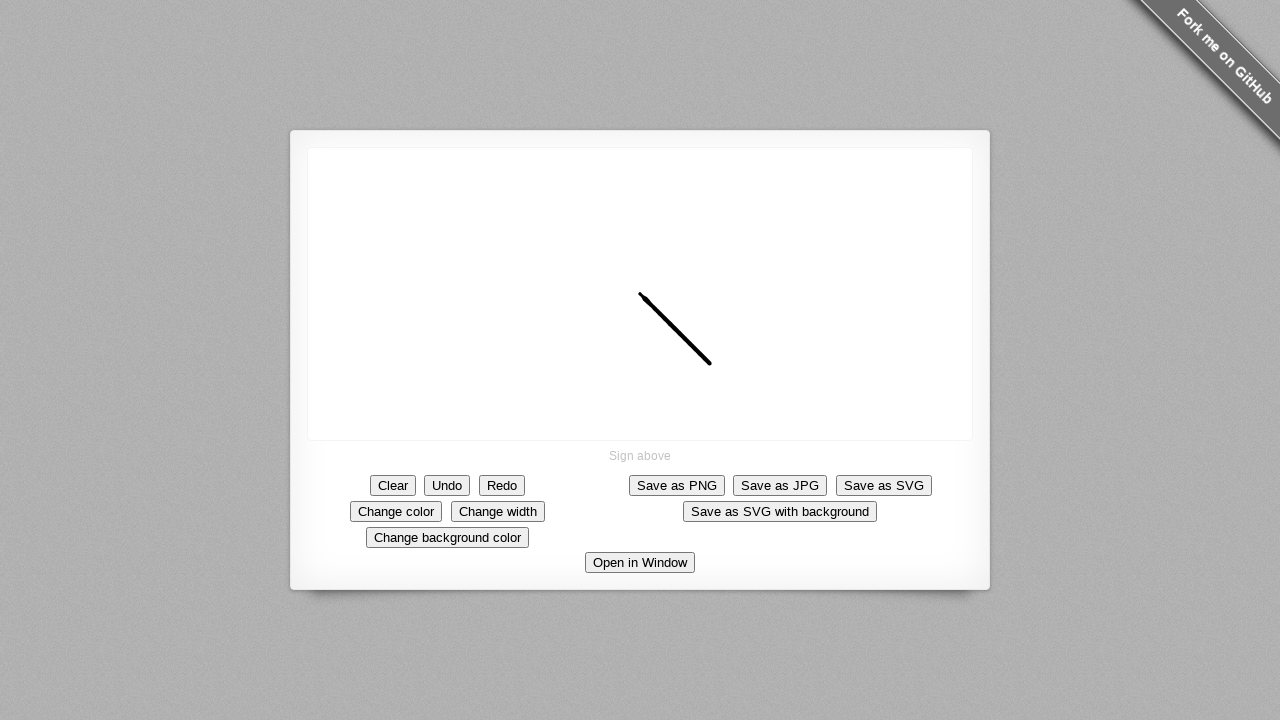

Released mouse button after first pattern at (715, 369)
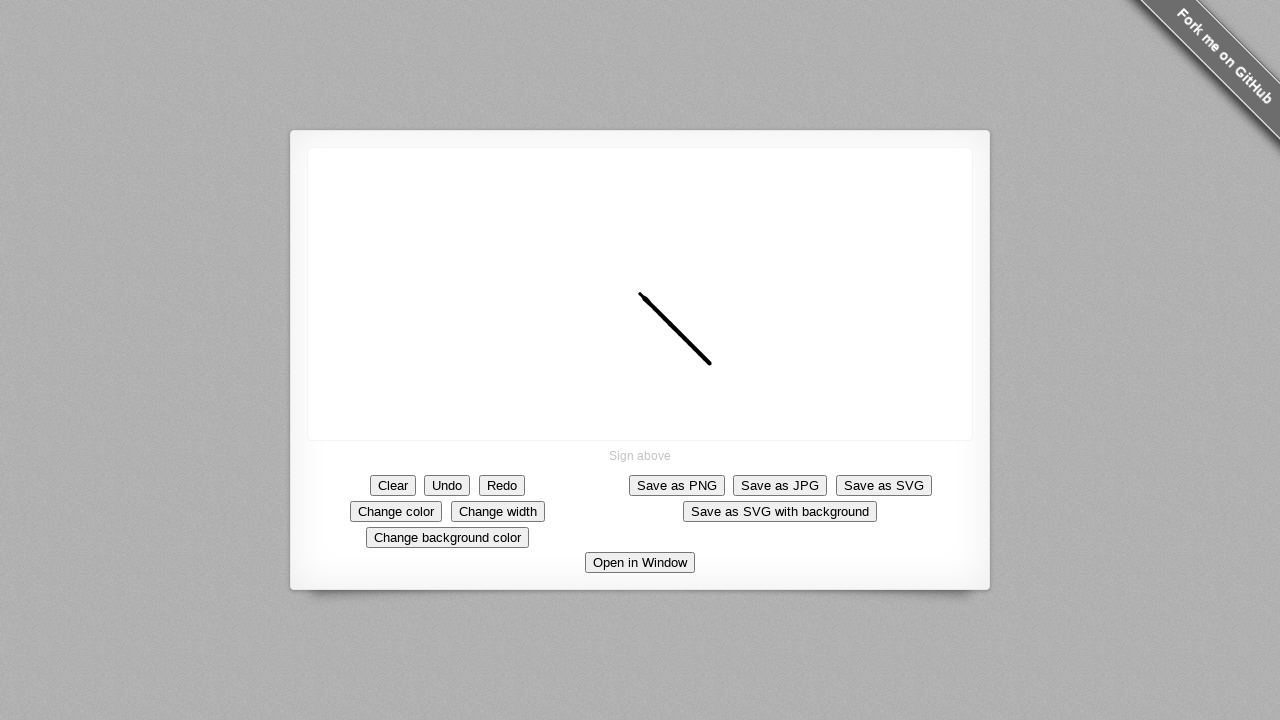

Moved mouse to starting position for second pattern at (715, 369)
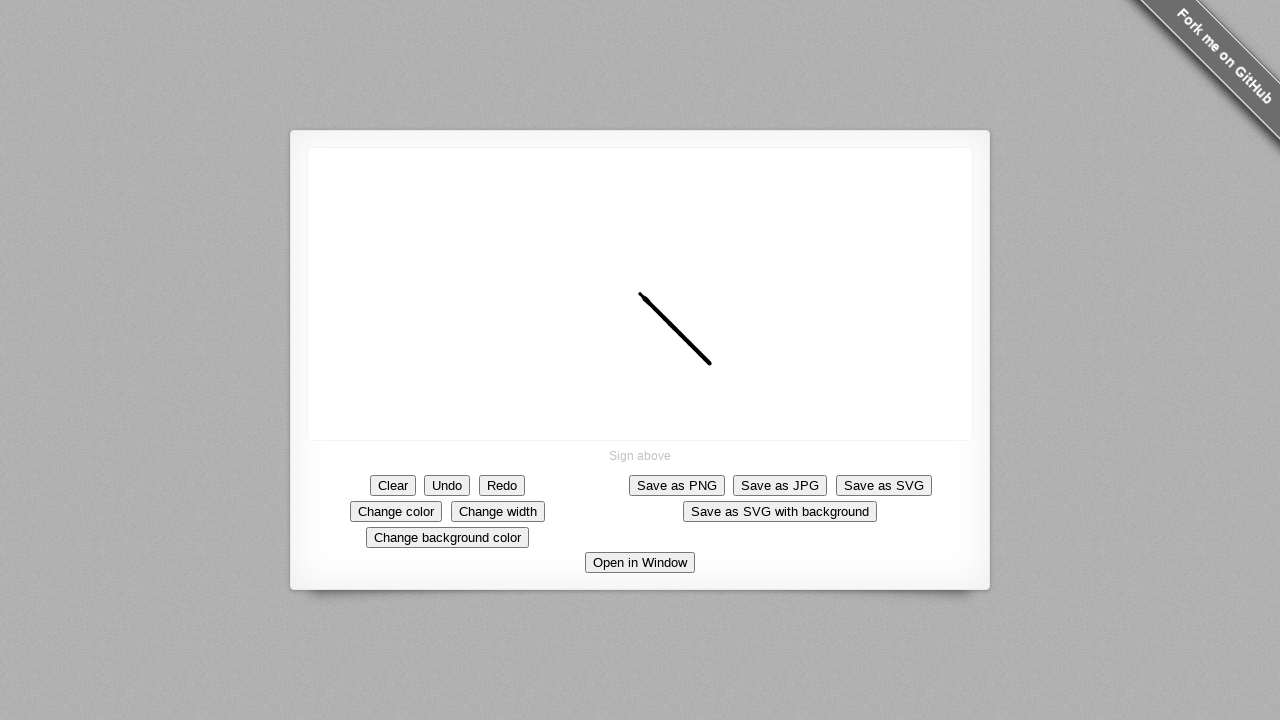

Pressed mouse button down for second pattern at (715, 369)
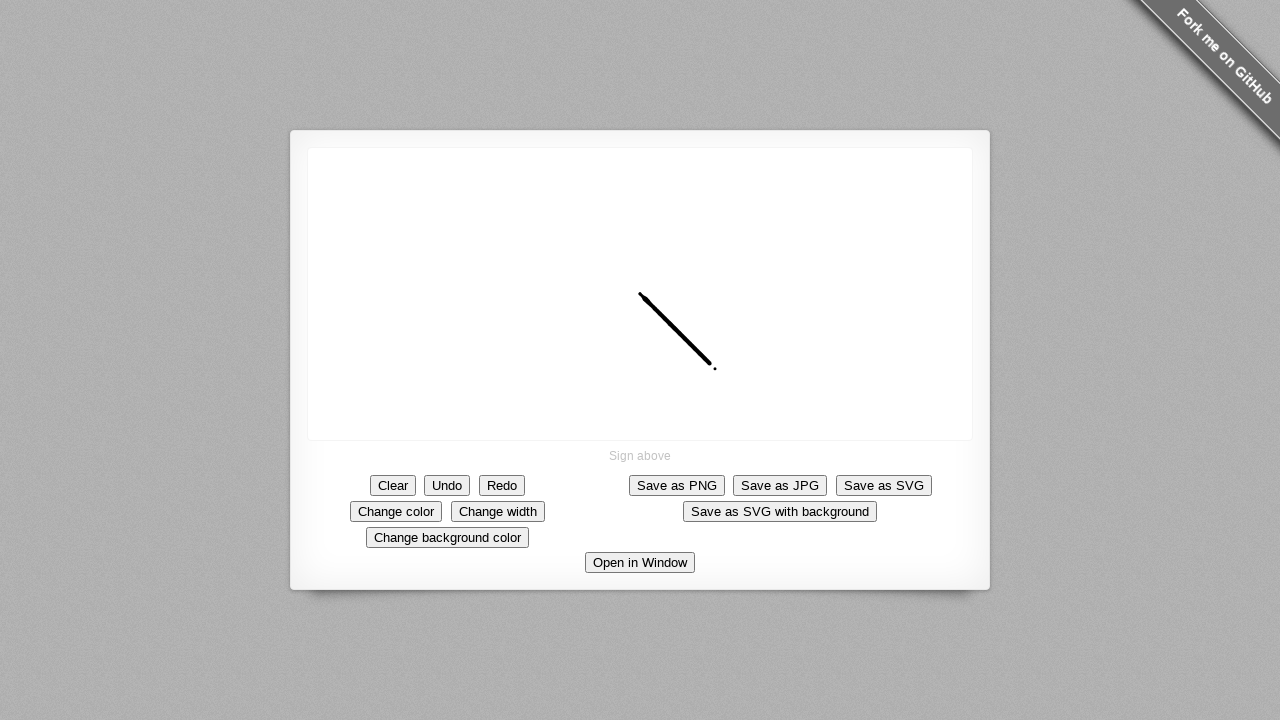

Drew second pattern - diagonal lines moving up-left at (640, 294)
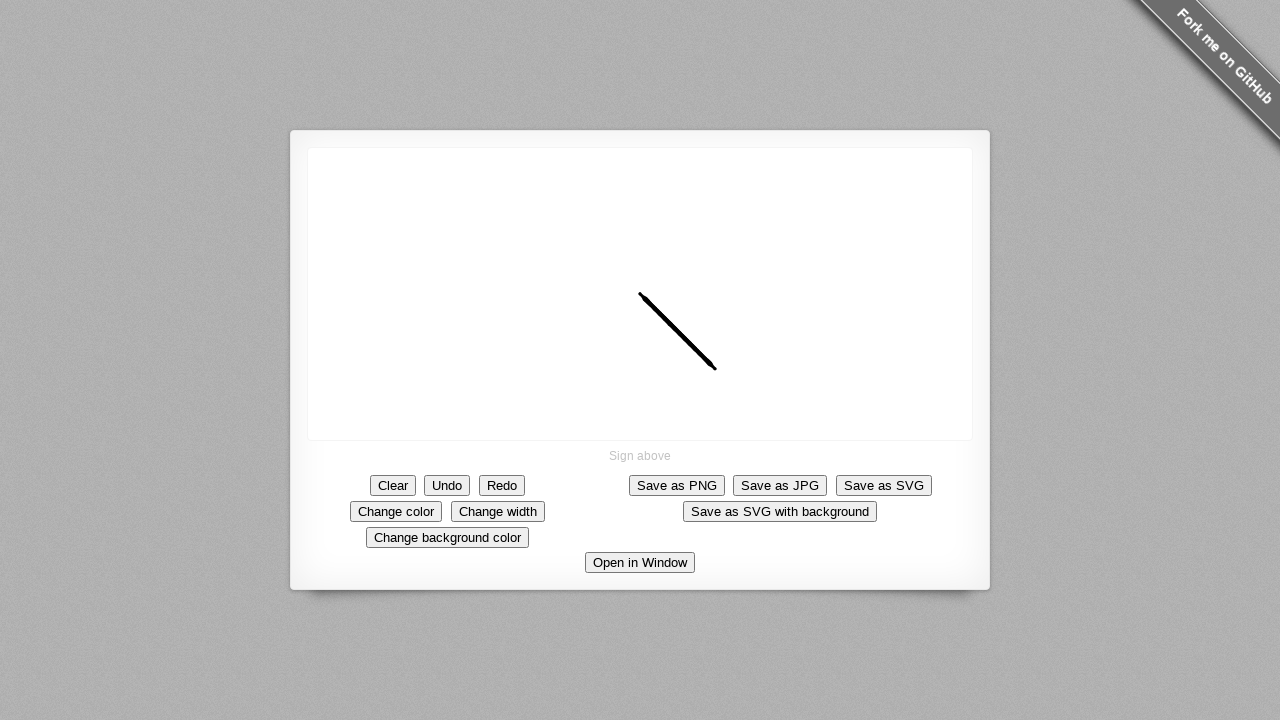

Released mouse button after second pattern at (640, 294)
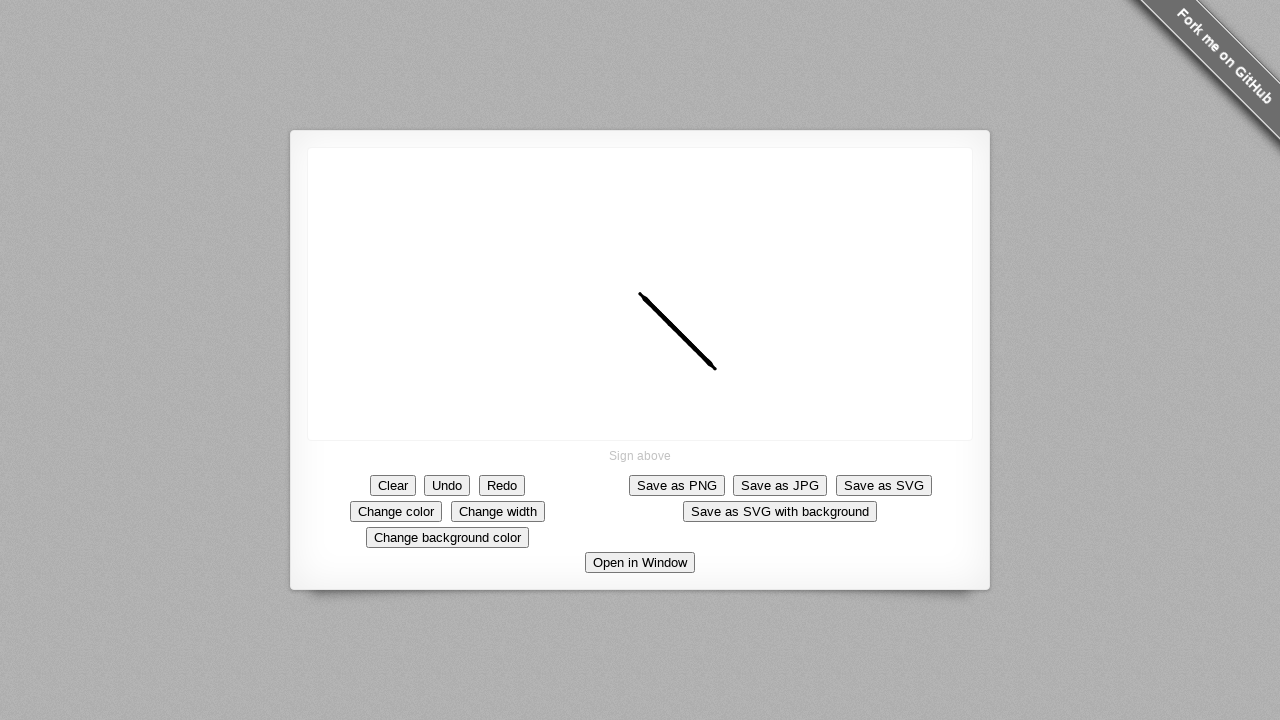

Moved mouse to starting position for simple shape at (640, 294)
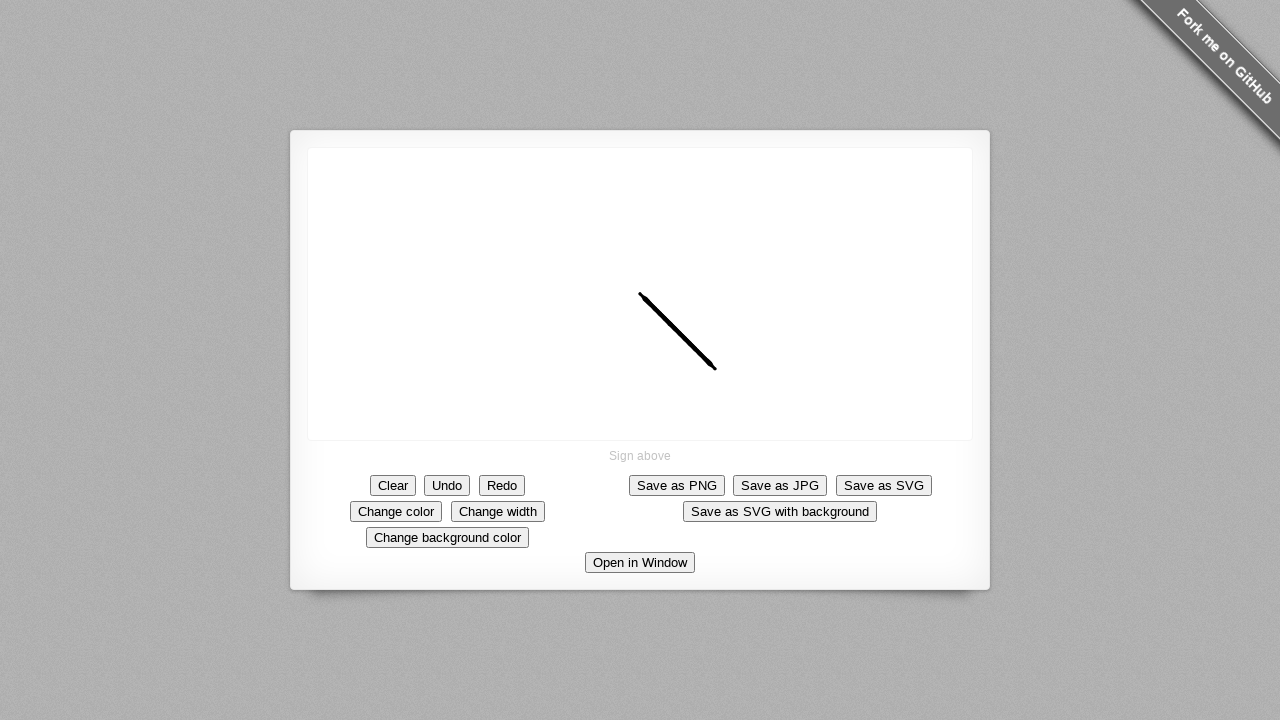

Pressed mouse button down for simple shape at (640, 294)
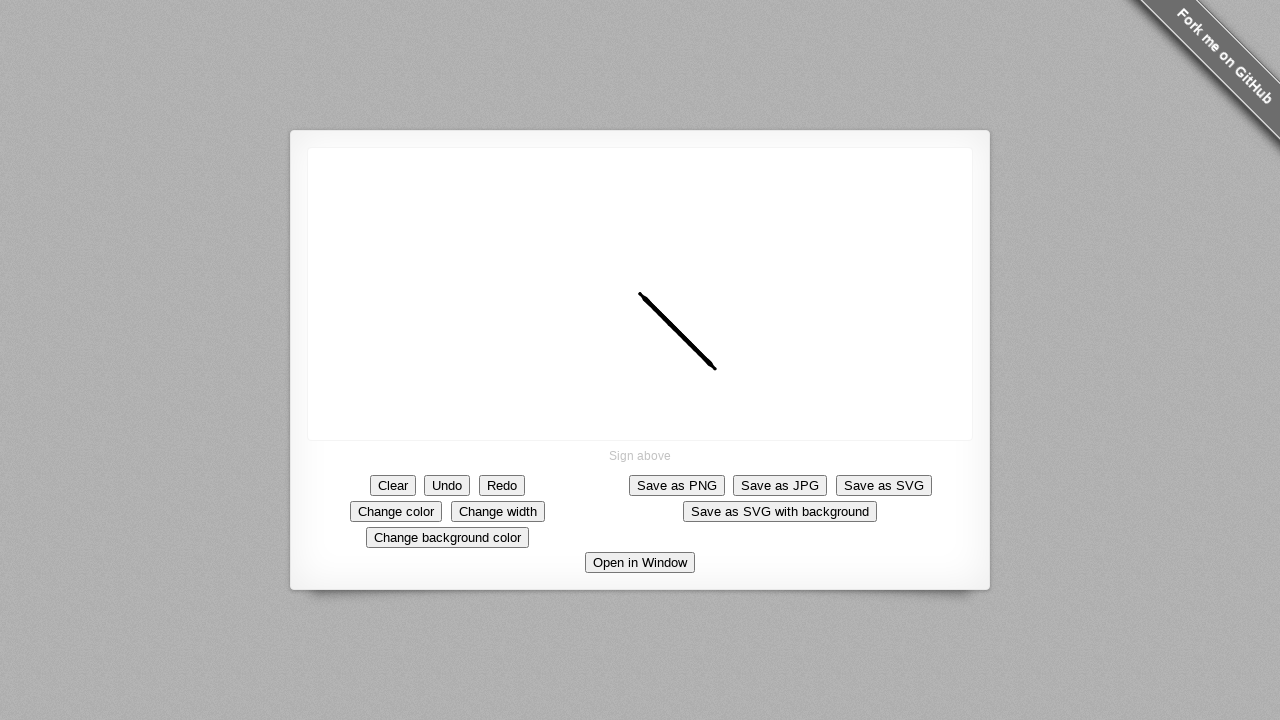

Drew line segment of simple shape at (680, 344)
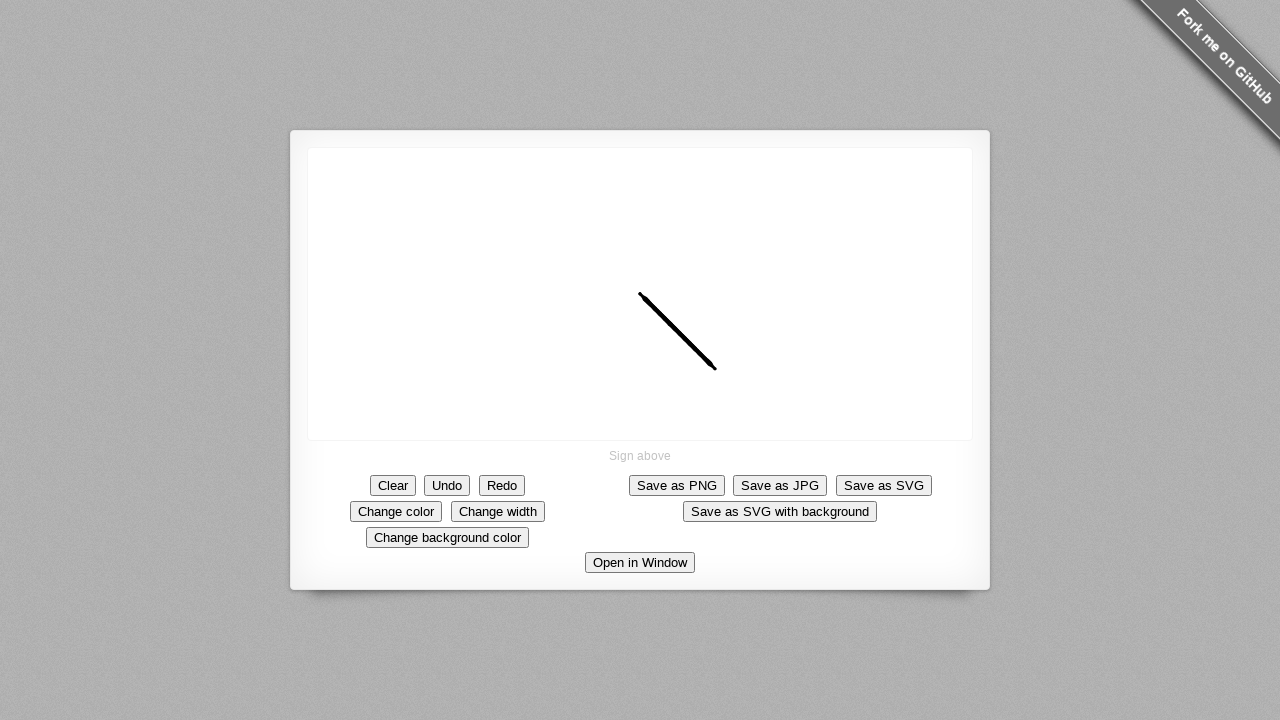

Drew second line segment of simple shape at (740, 304)
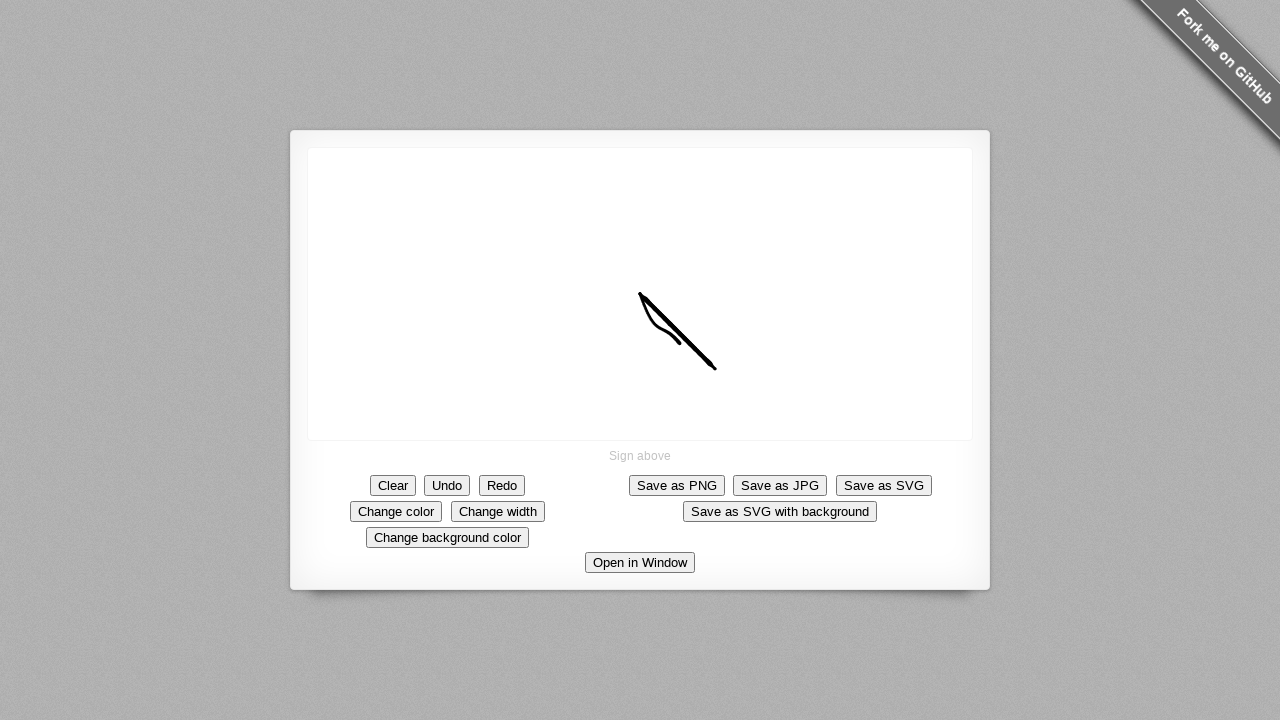

Drew third line segment of simple shape at (680, 244)
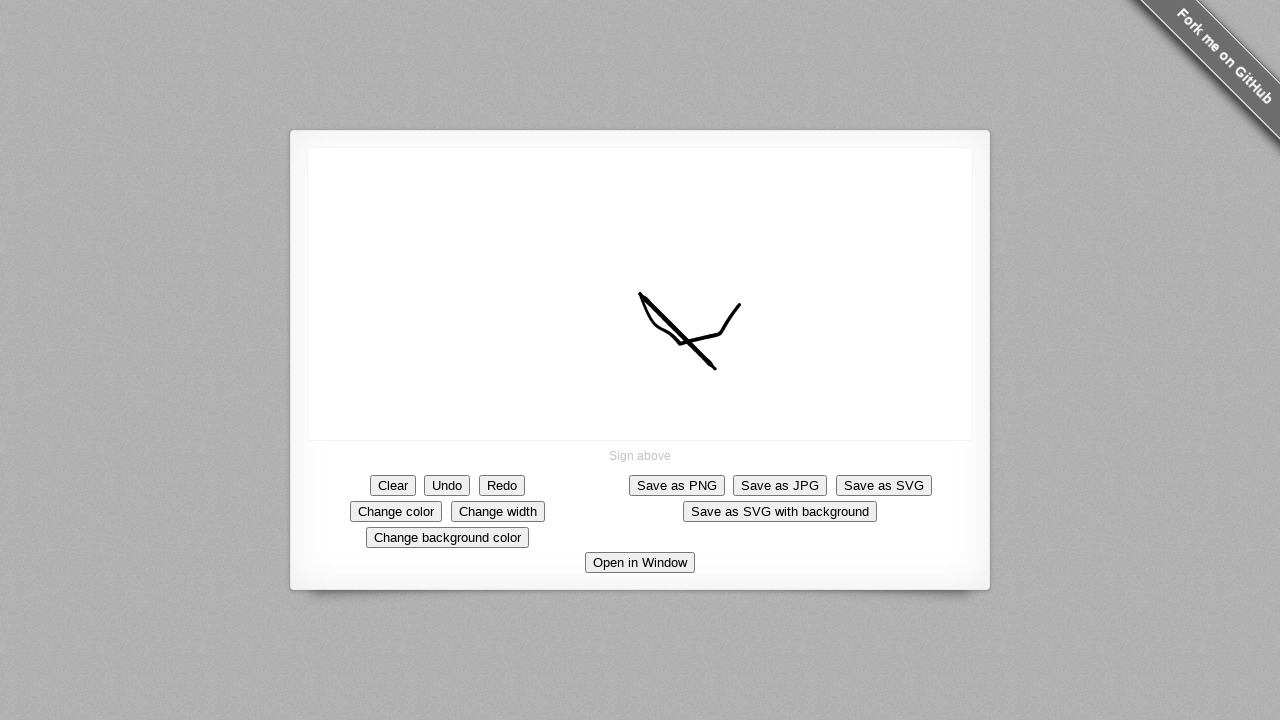

Drew fourth line segment of simple shape at (610, 294)
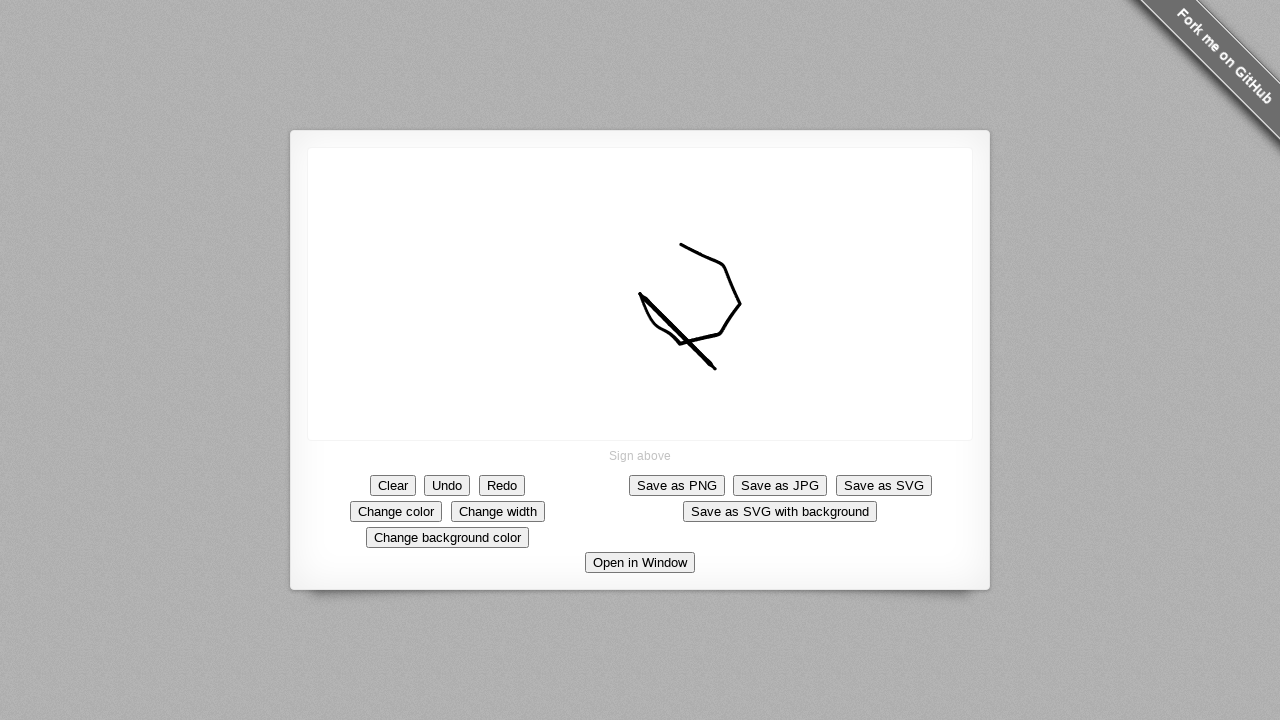

Released mouse button after completing simple shape at (610, 294)
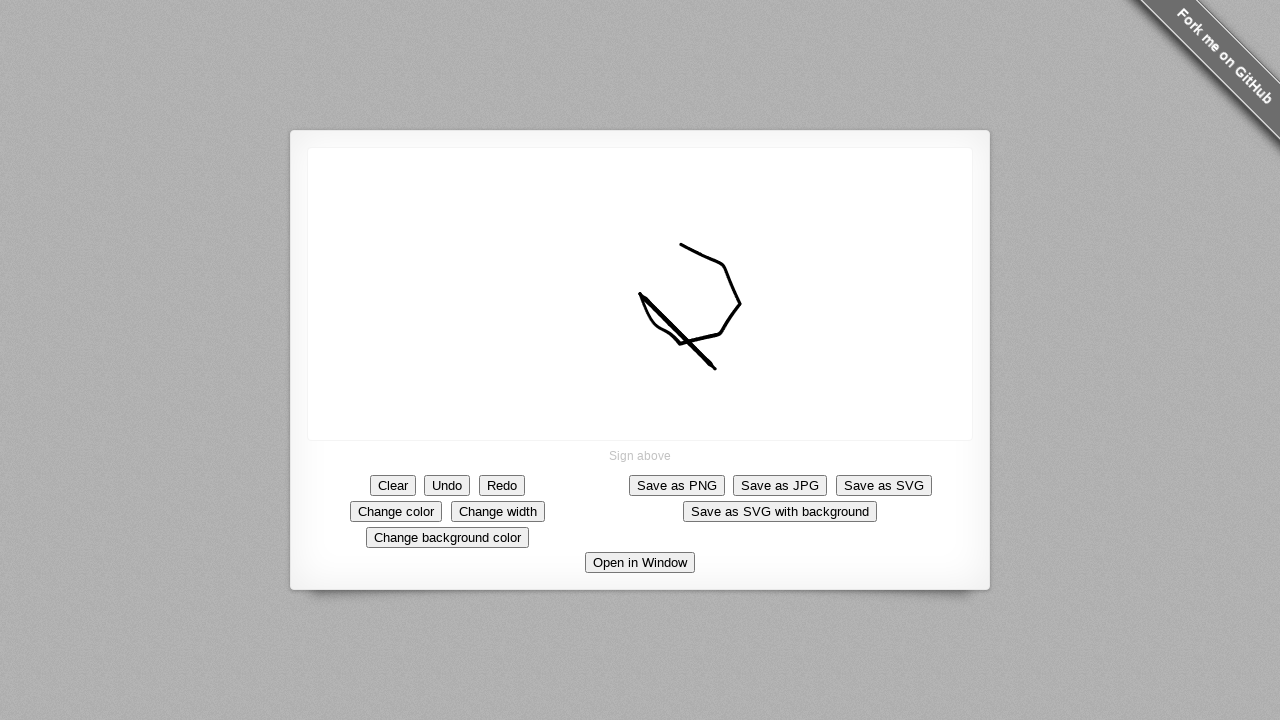

Waited 1 second to view the completed drawings
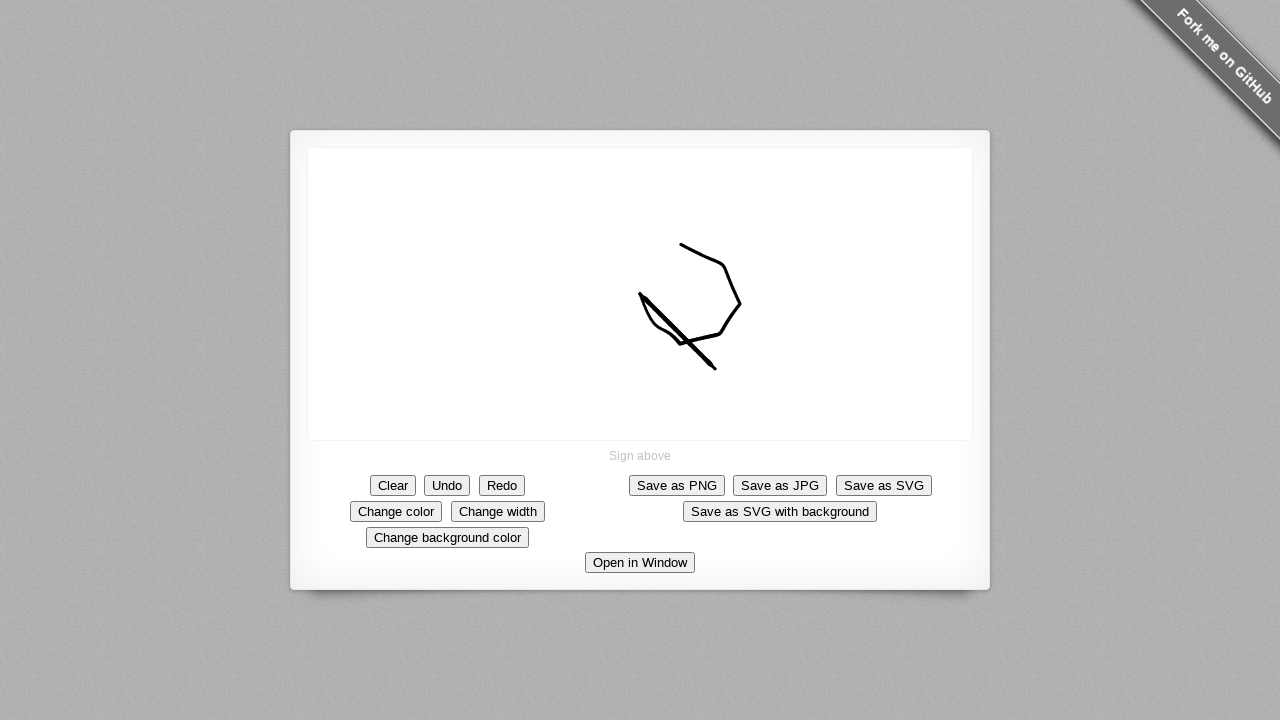

Clicked clear button to reset the canvas at (393, 485) on button[data-action='clear']
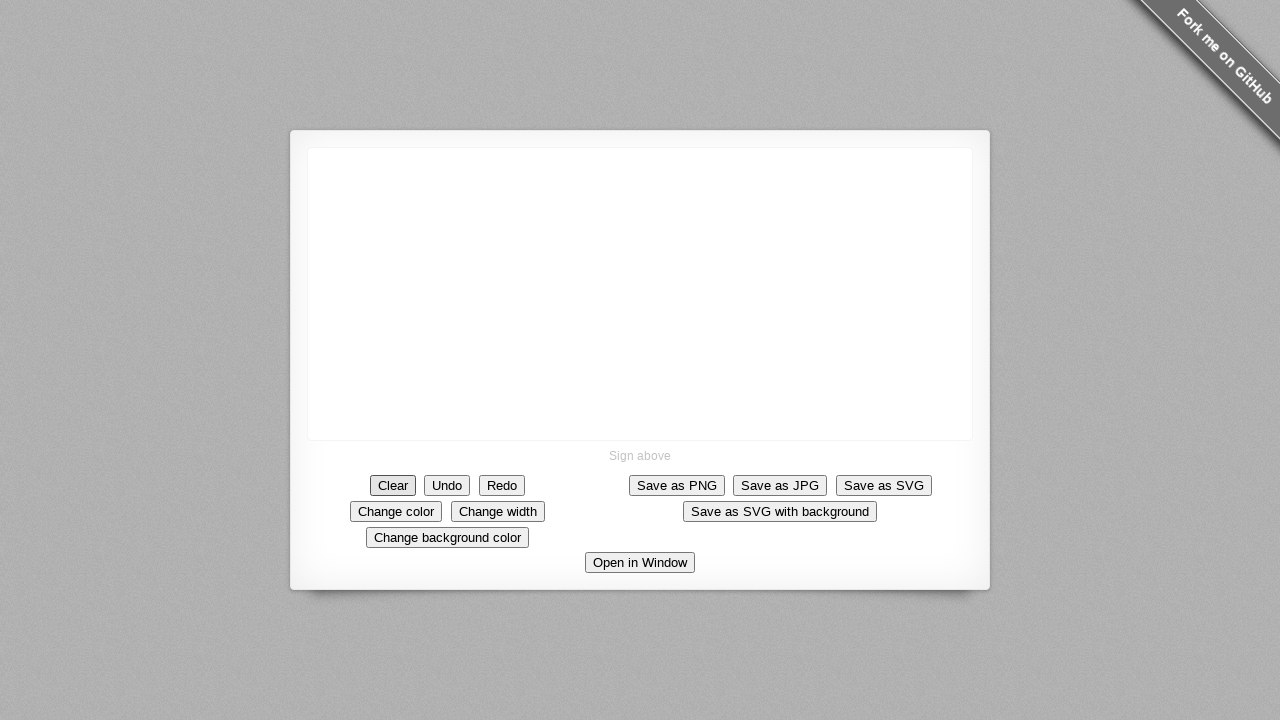

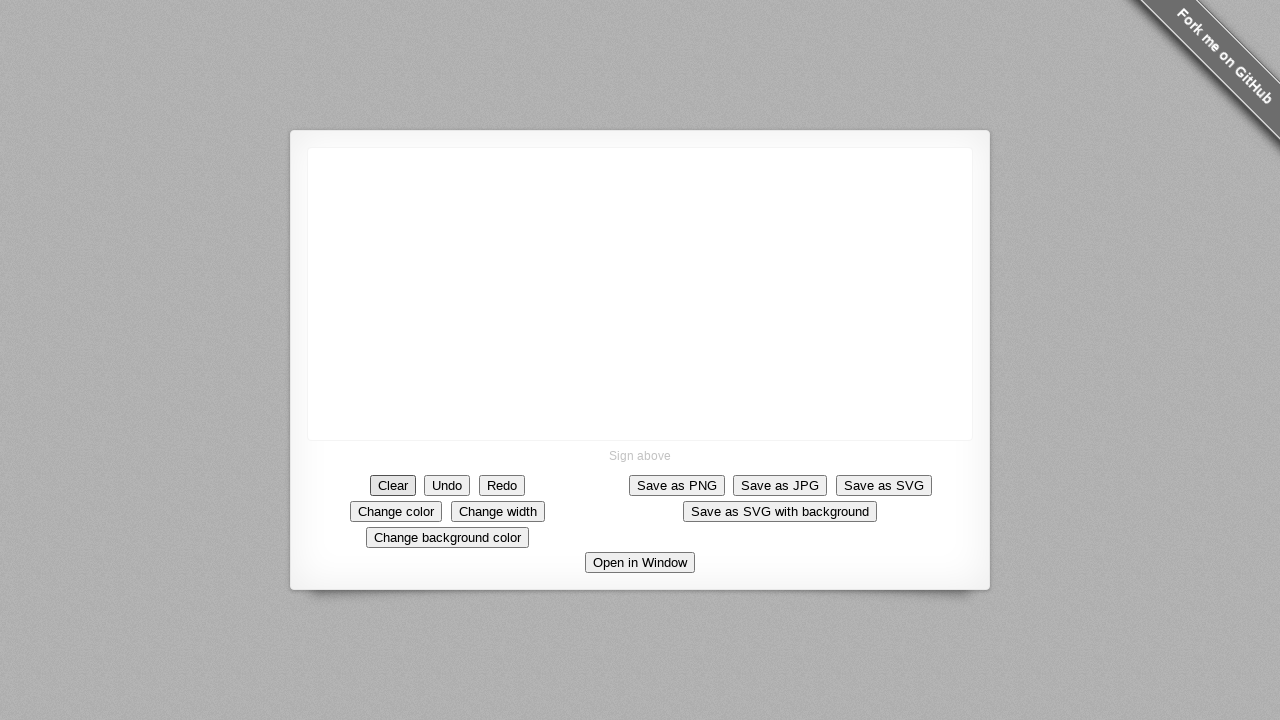